Tests product details view by clicking on a specific product to view its details

Starting URL: https://demo.applitools.com/gridHackathonV2.html

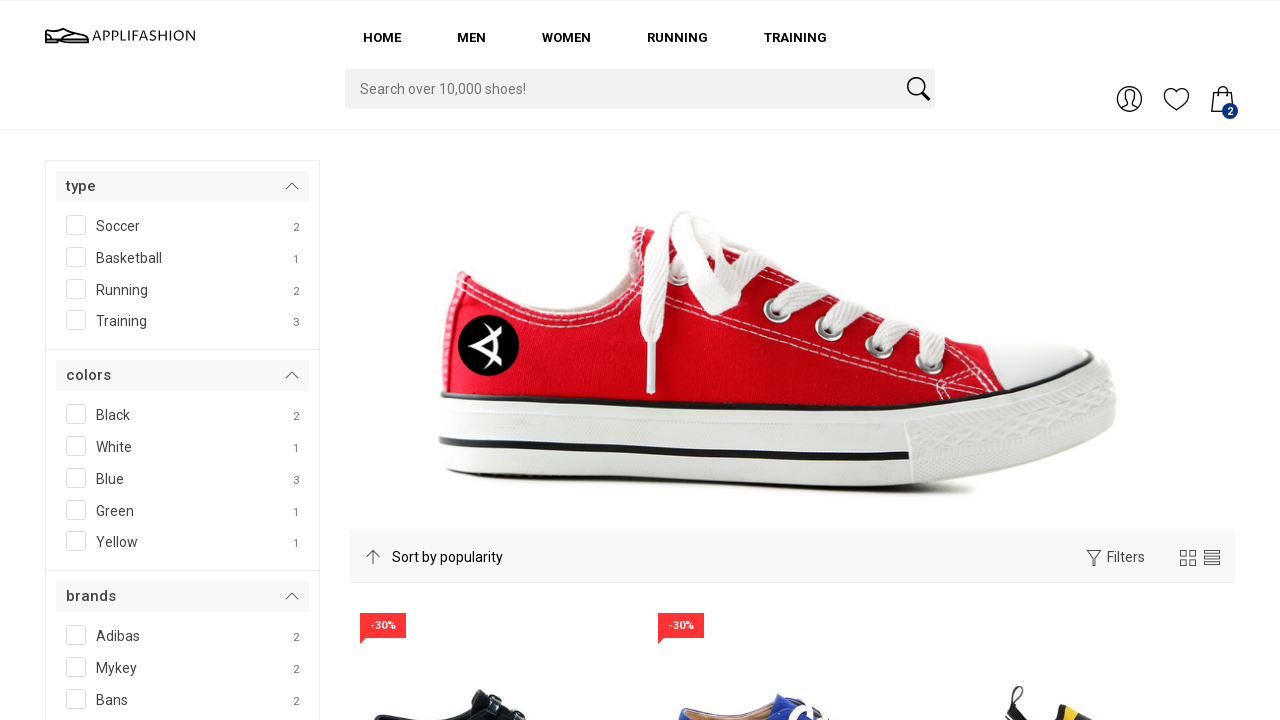

Waited for first product to be visible
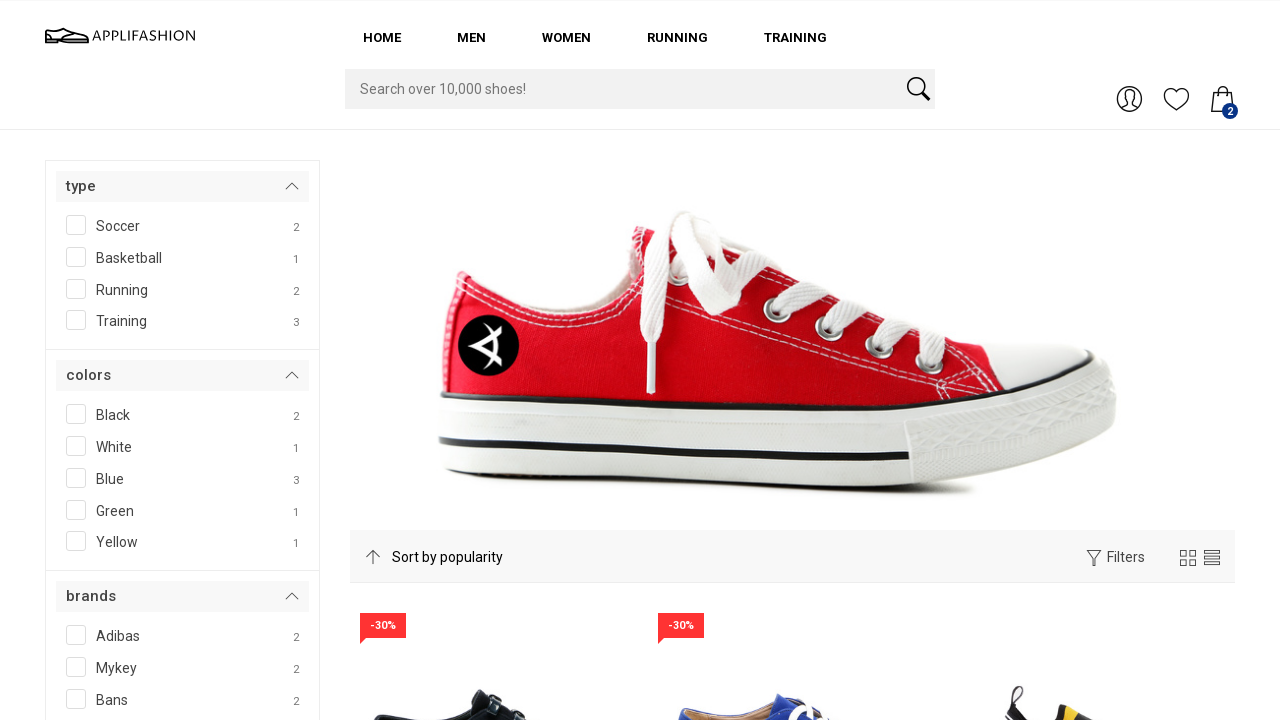

Clicked on first product to view its details at (494, 576) on #product_1
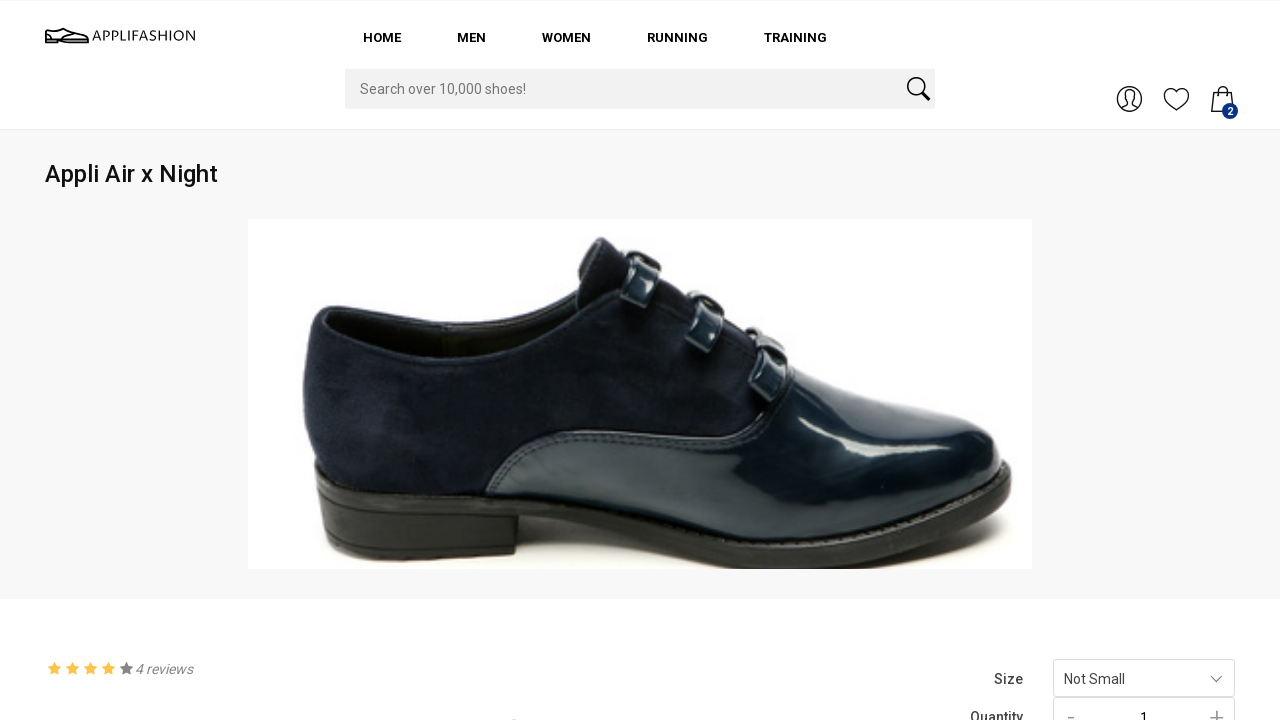

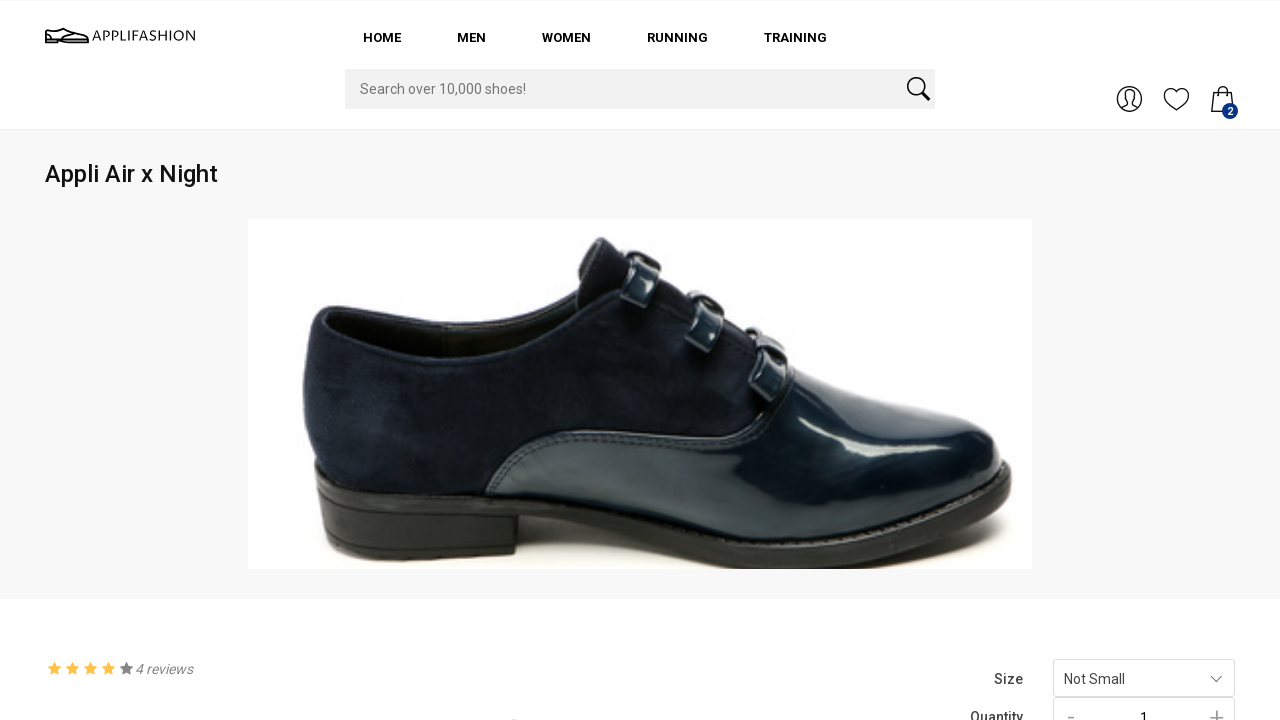